Scrolls to the bottom of the page

Starting URL: https://the-internet.herokuapp.com/large

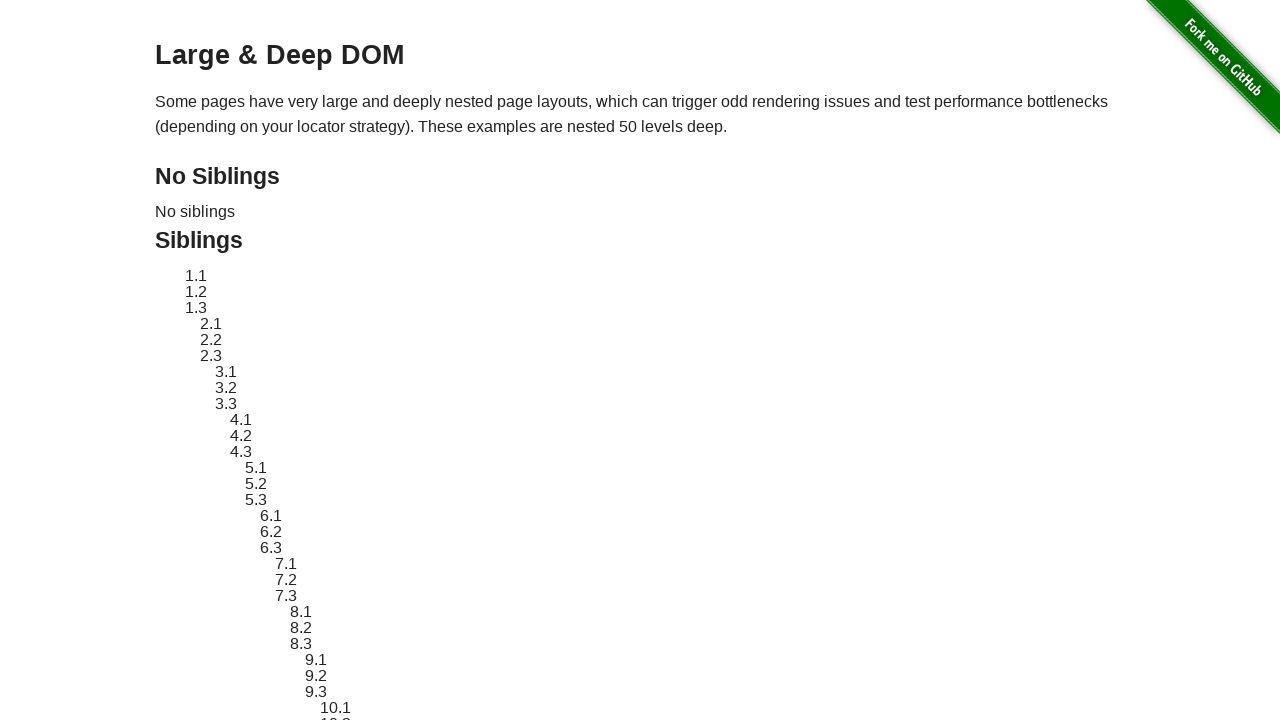

Navigated to the large page at https://the-internet.herokuapp.com/large
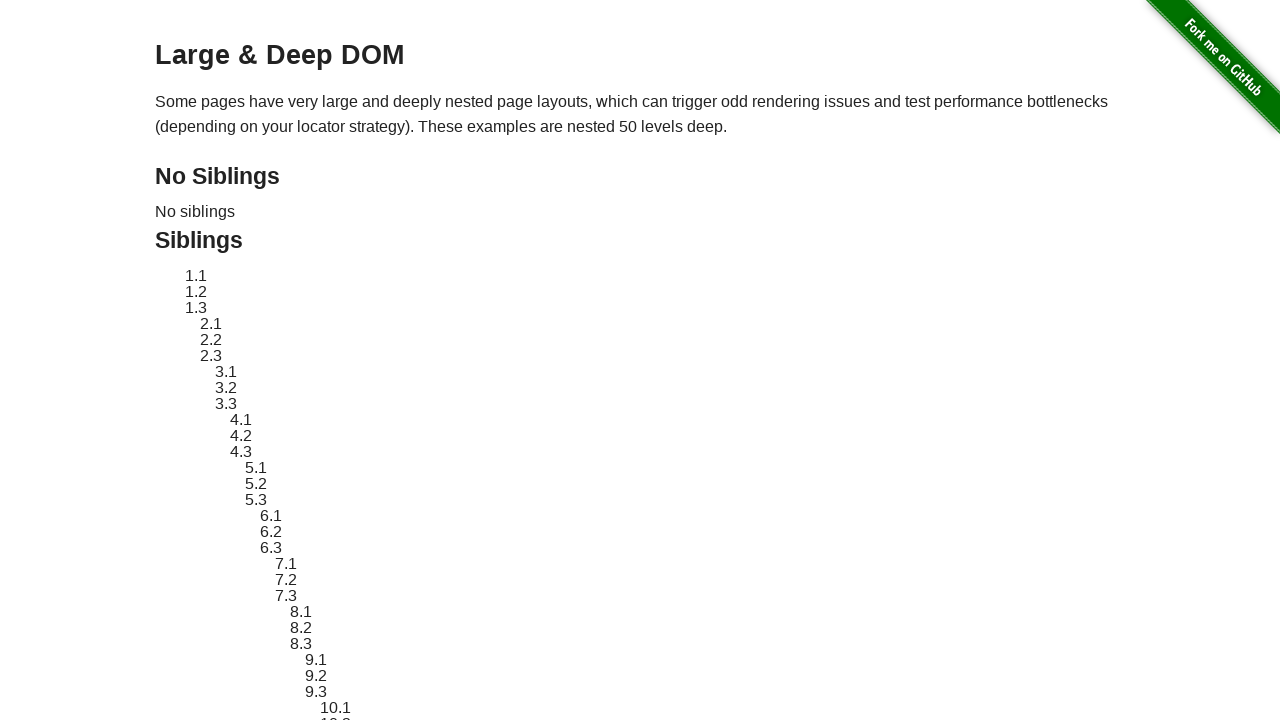

Scrolled to the bottom of the page
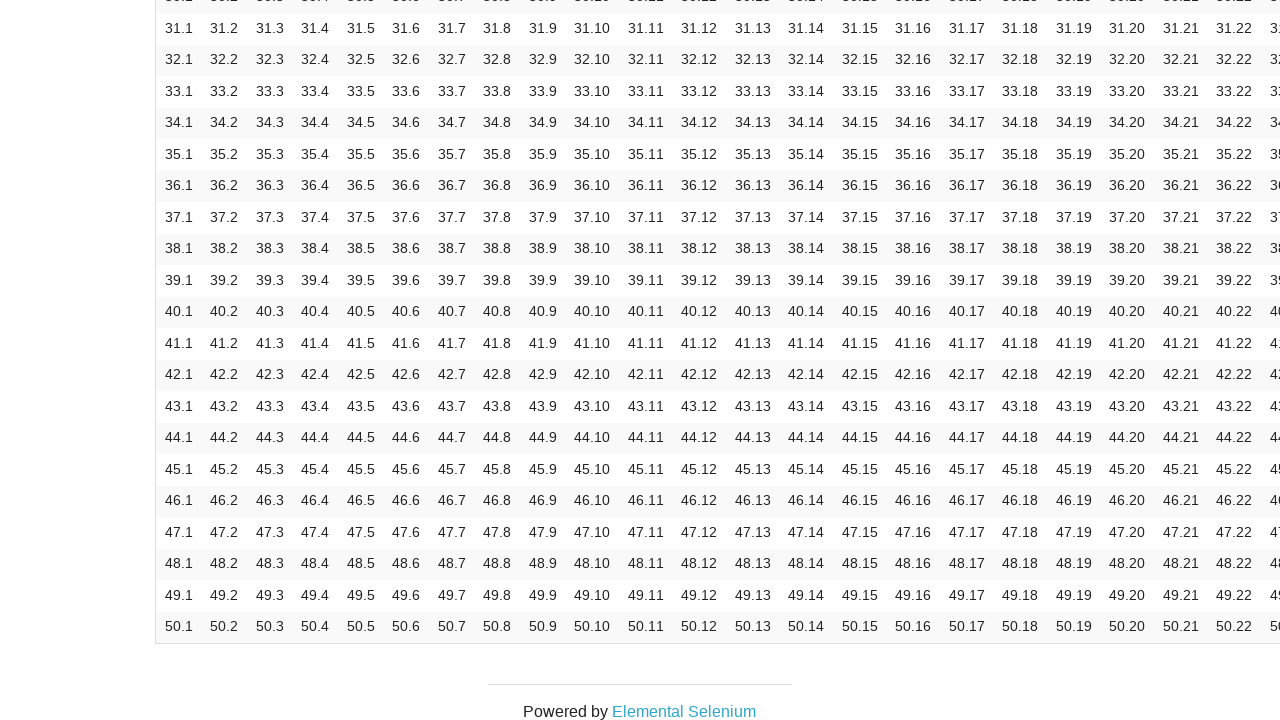

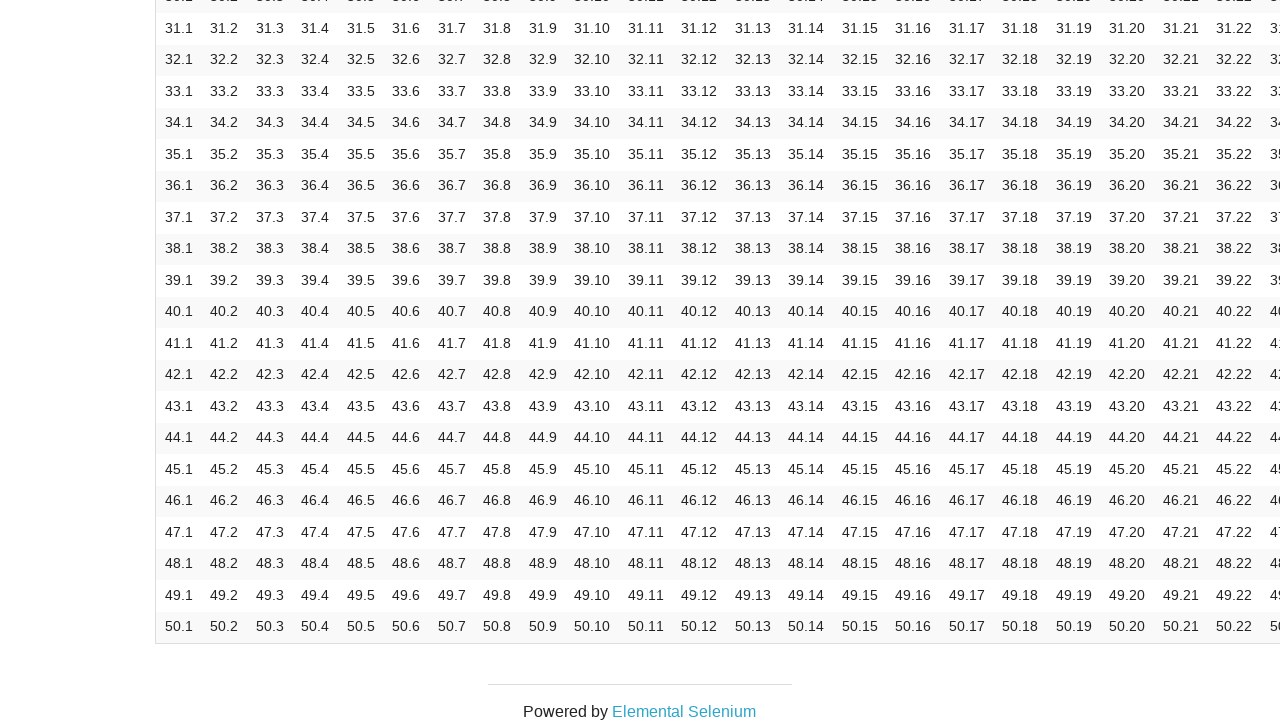